Tests navigation to the Contact Us page from the footer

Starting URL: https://www.telerik.com/

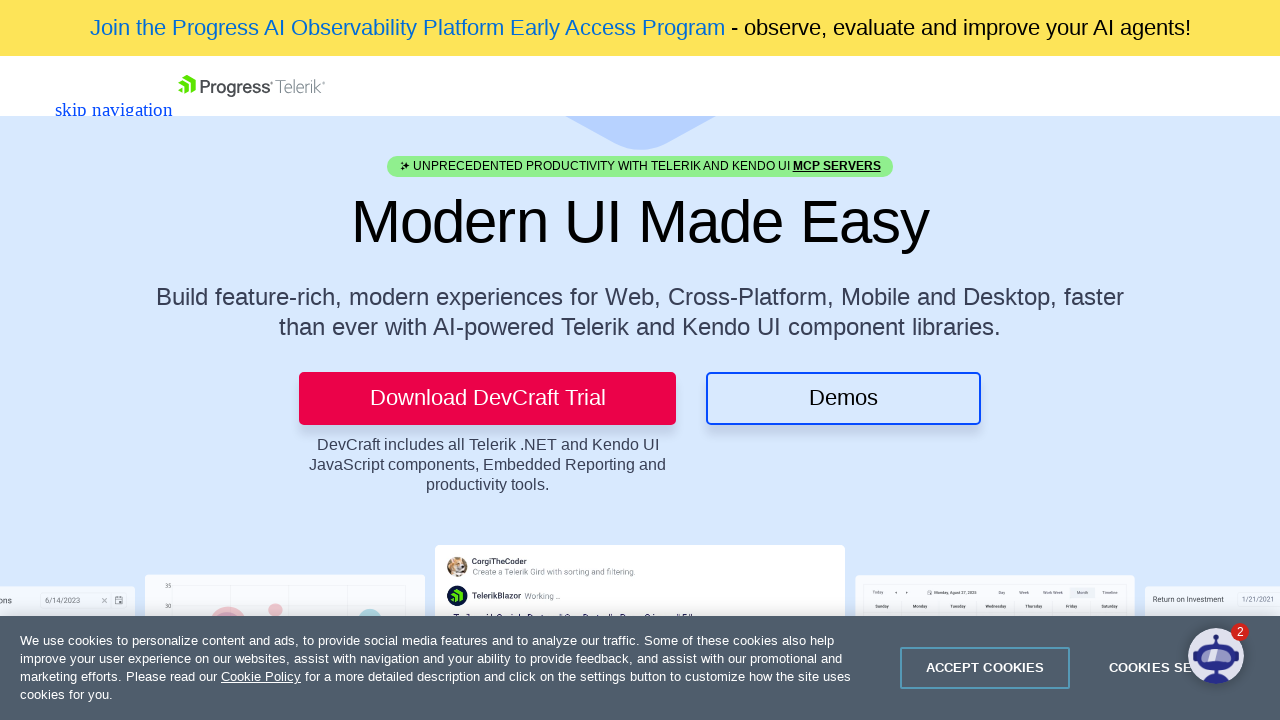

Scrolled to bottom of page to reveal footer
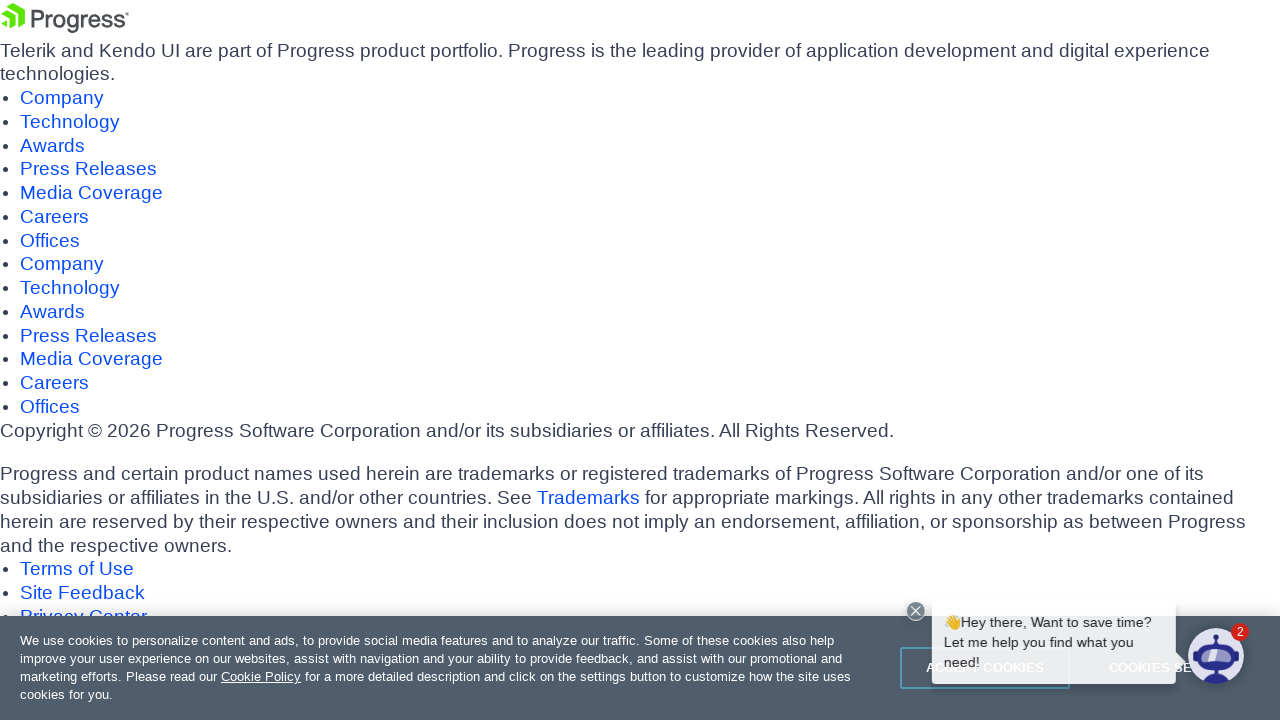

Waited 500ms for footer to stabilize
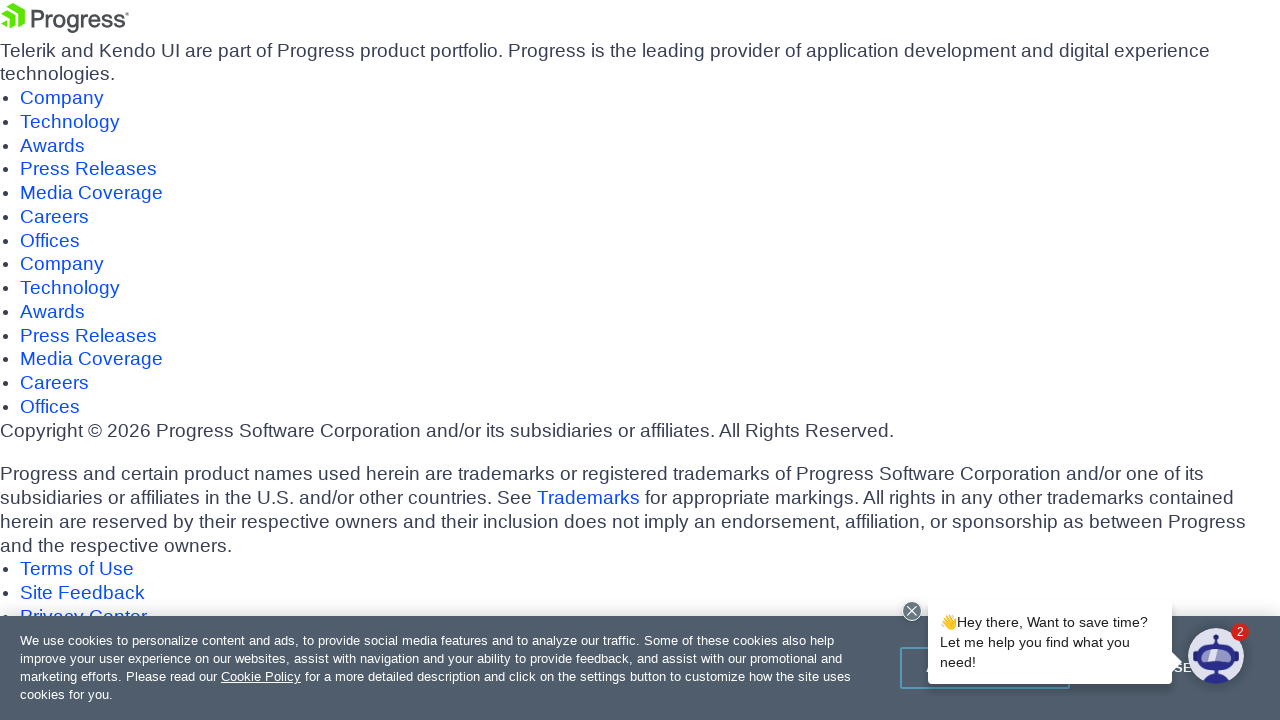

Clicked Contact Us link in footer at (68, 360) on footer a:has-text('Contact Us')
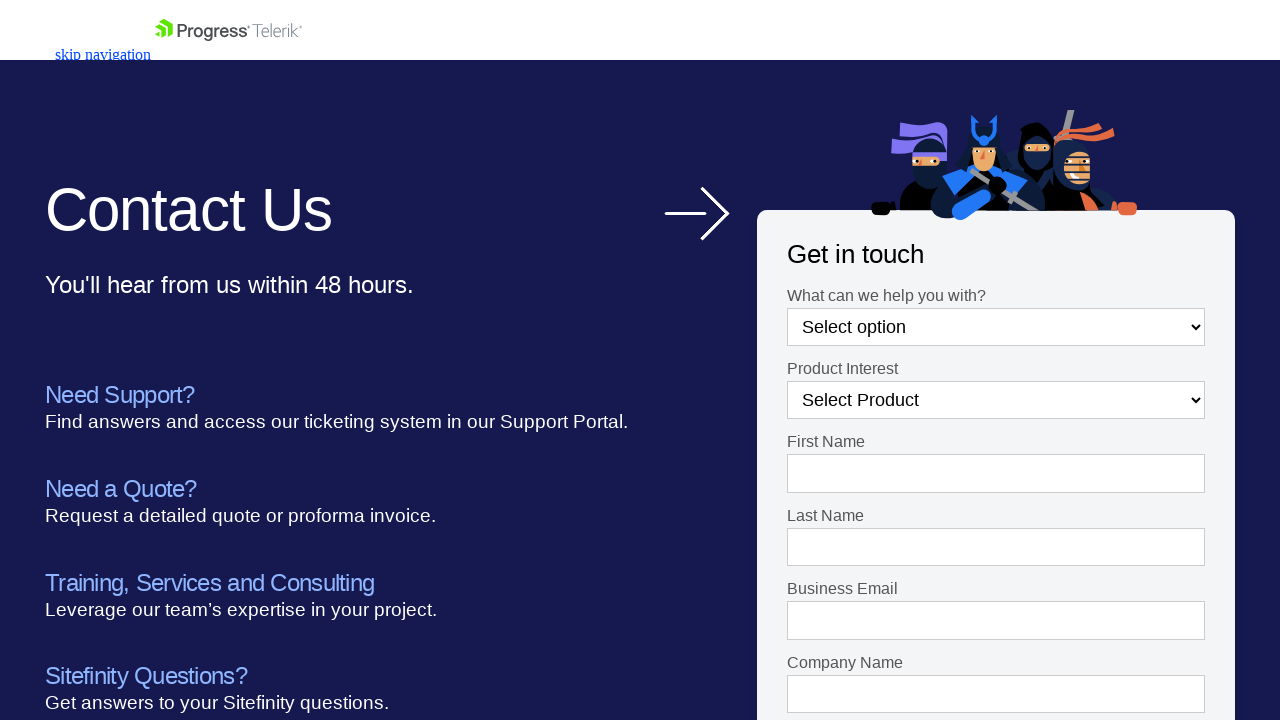

Contact Us page loaded (domcontentloaded)
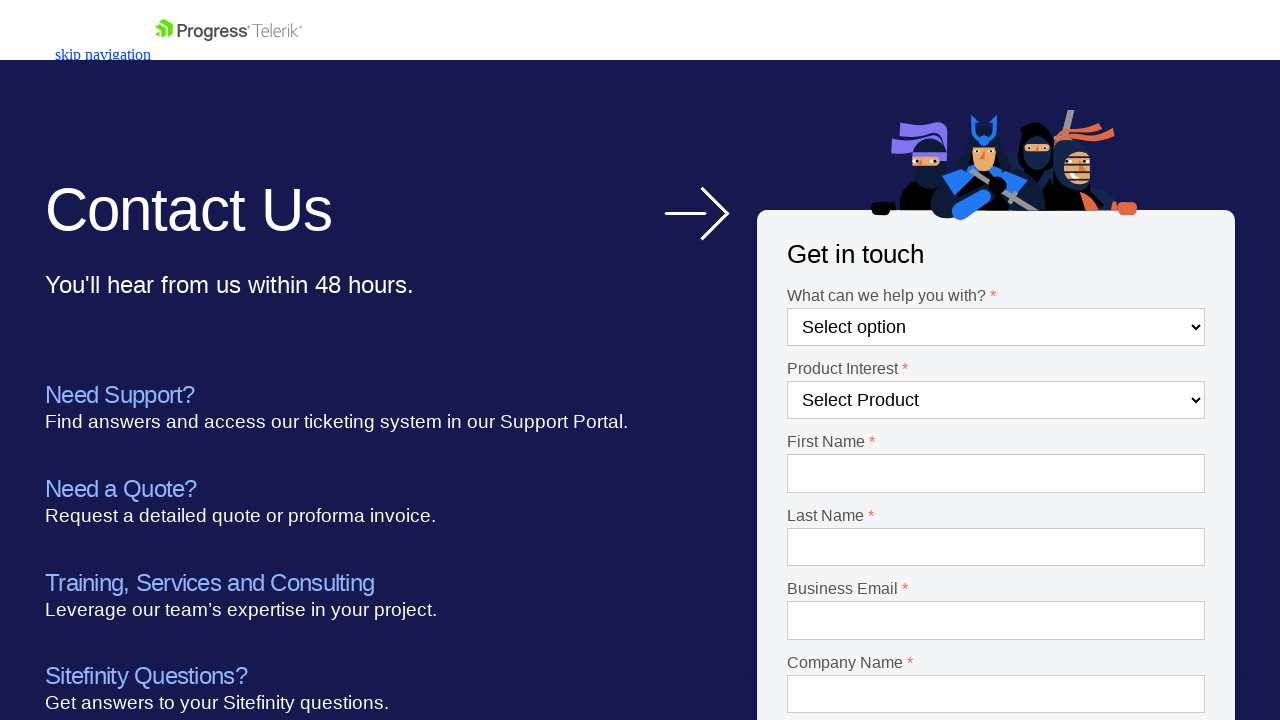

Verified URL contains 'contact': https://www.telerik.com/contact
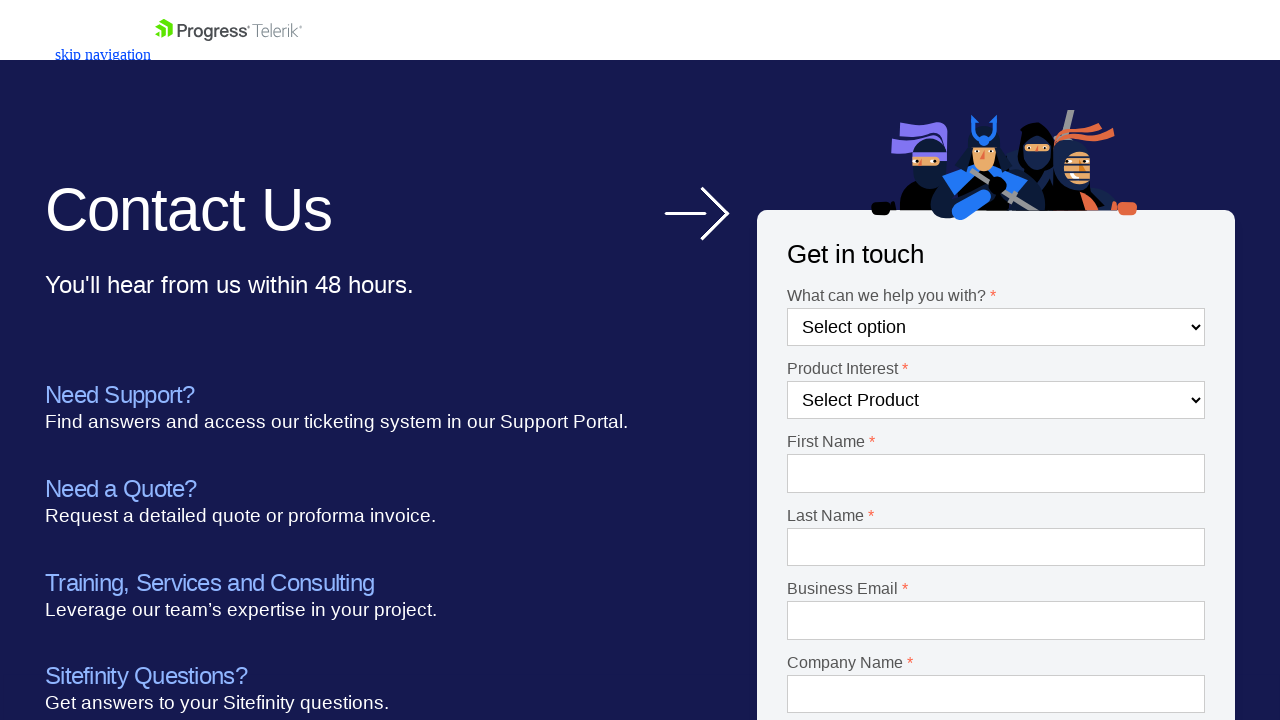

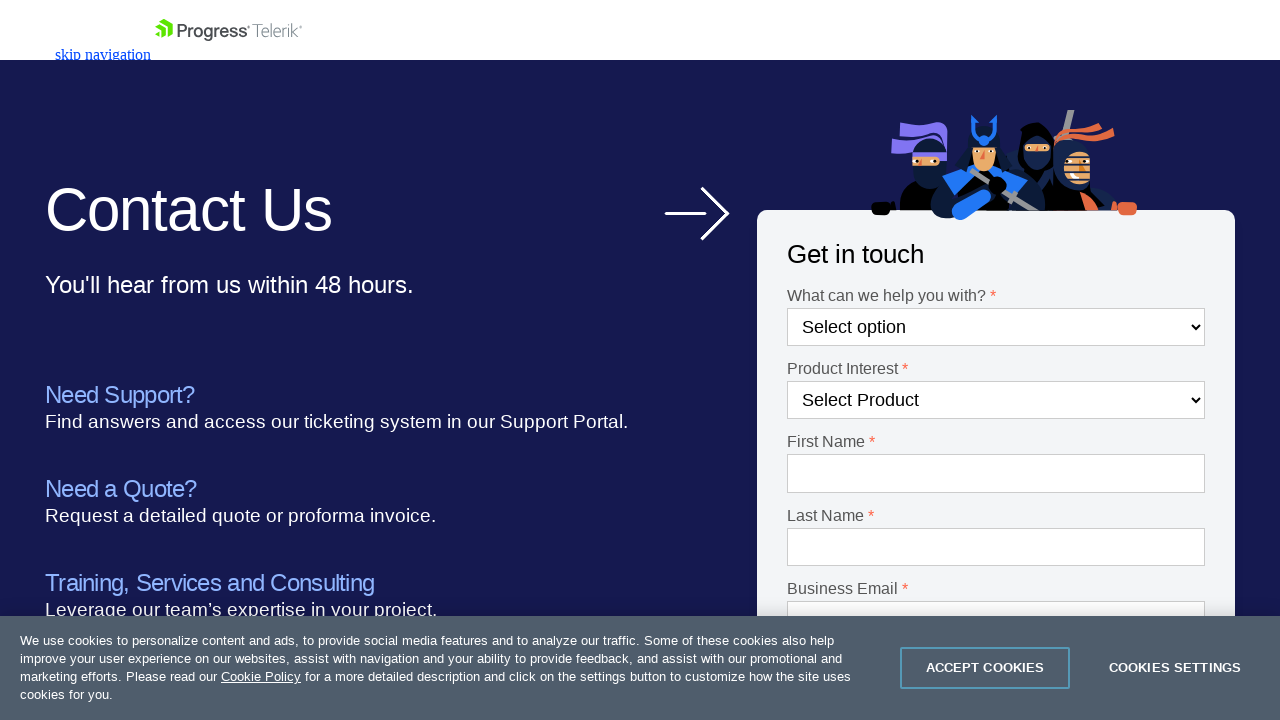